Navigates to Contact Us page and verifies the email address "hello@atid.store" is displayed

Starting URL: http://www.atid.store

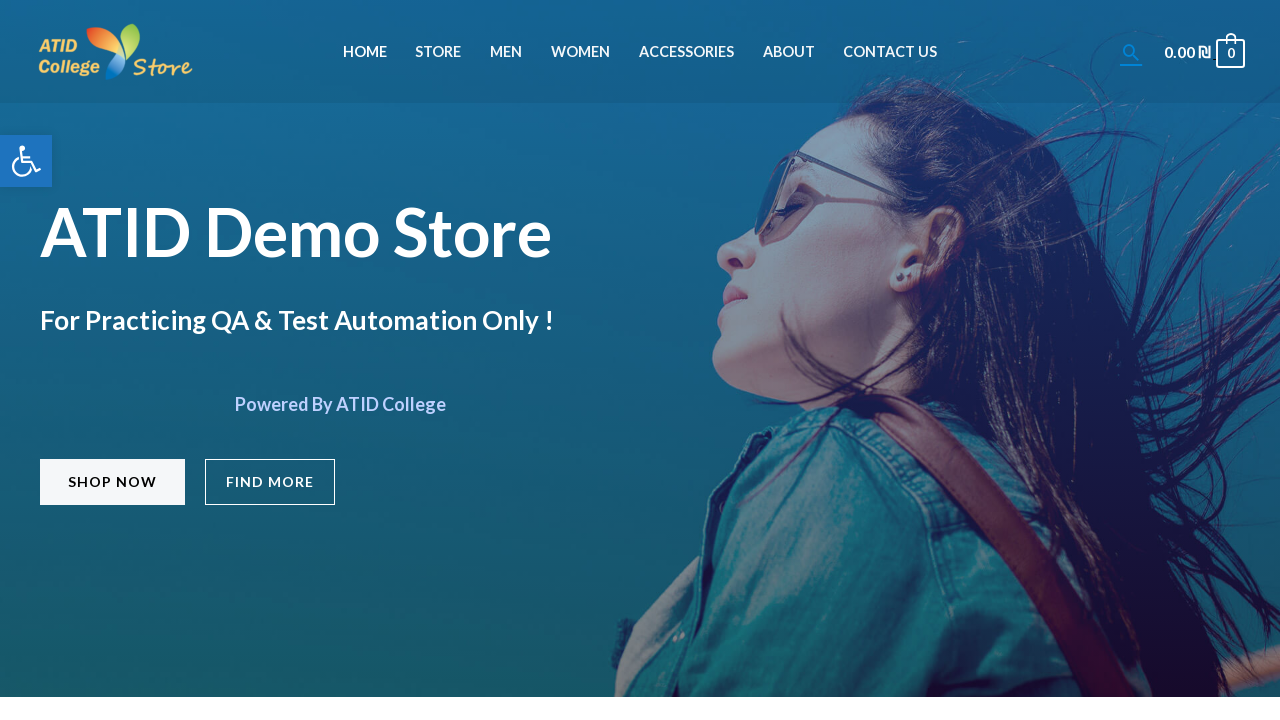

Clicked on Contact Us menu item at (890, 52) on li#menu-item-829
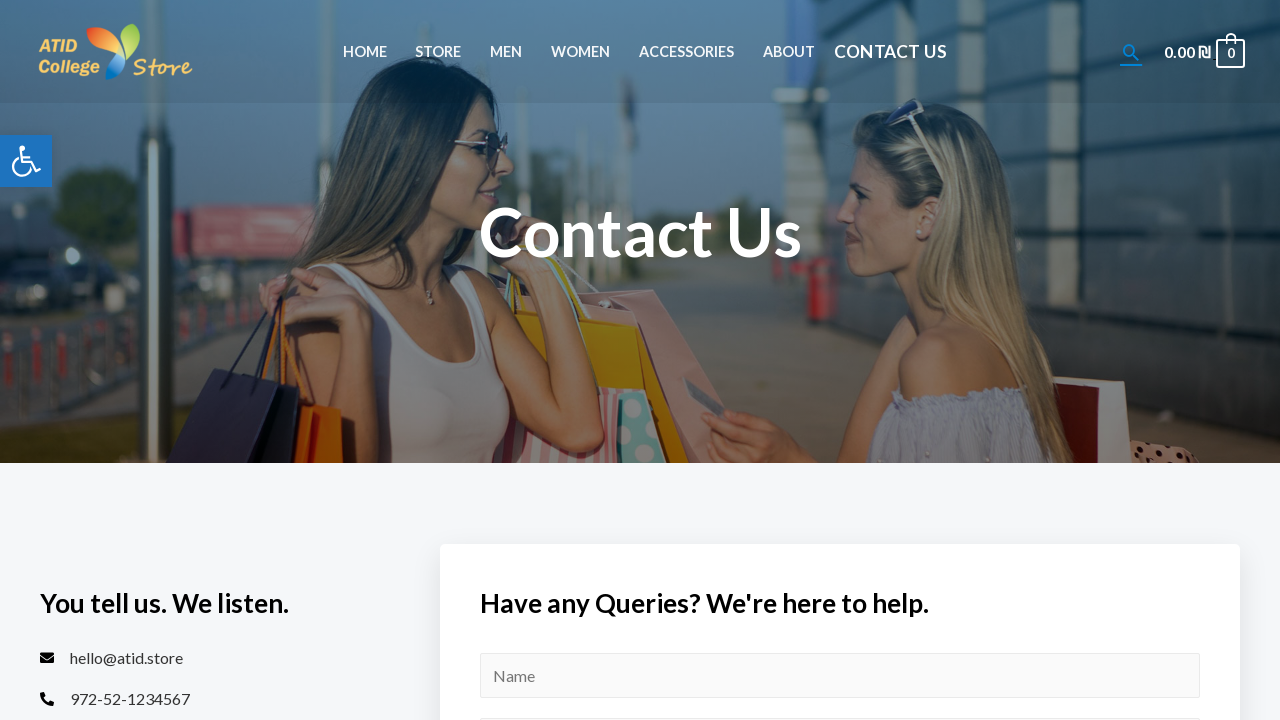

Verified email address 'hello@atid.store' is displayed on Contact Us page
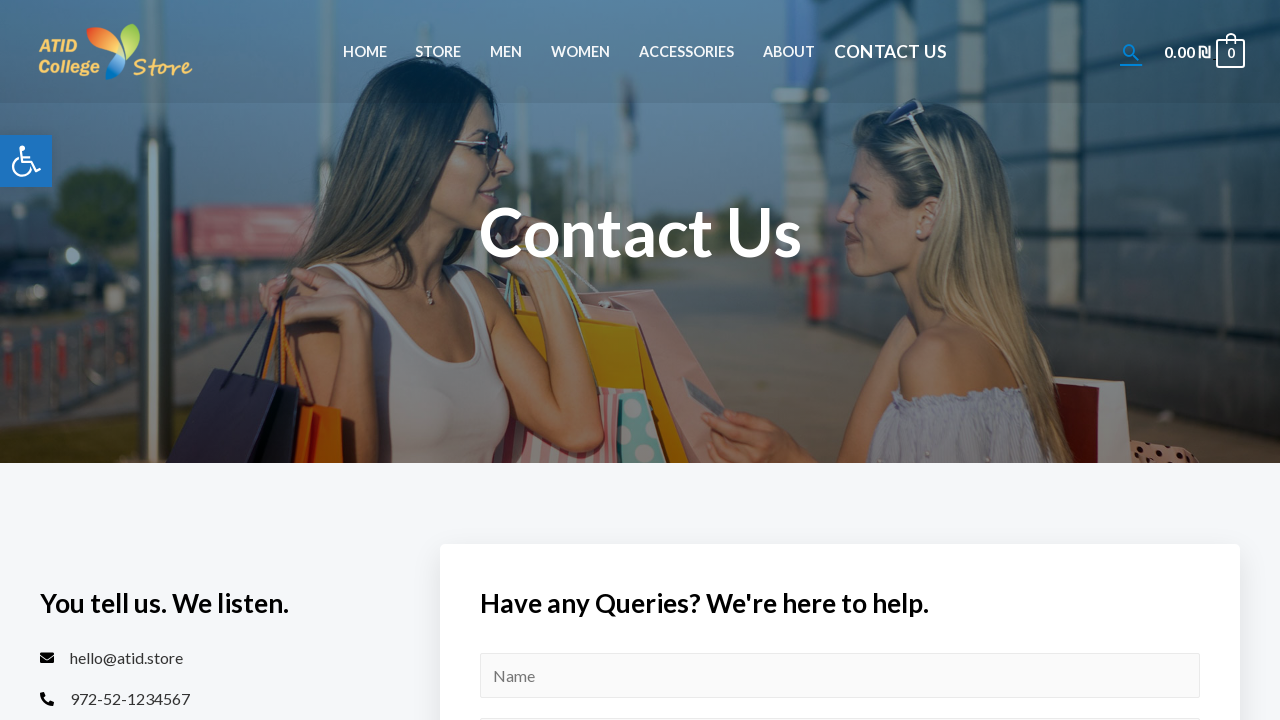

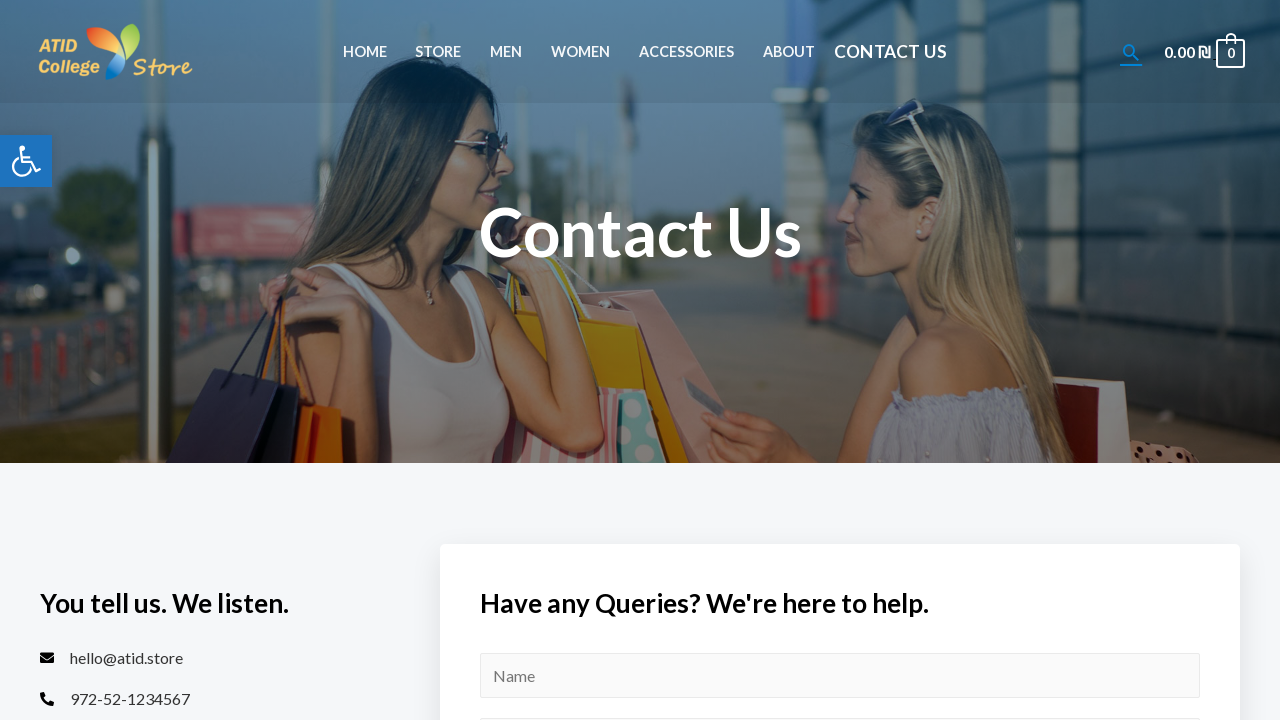